Tests radio button functionality by clicking on a specific radio button

Starting URL: http://omayo.blogspot.com

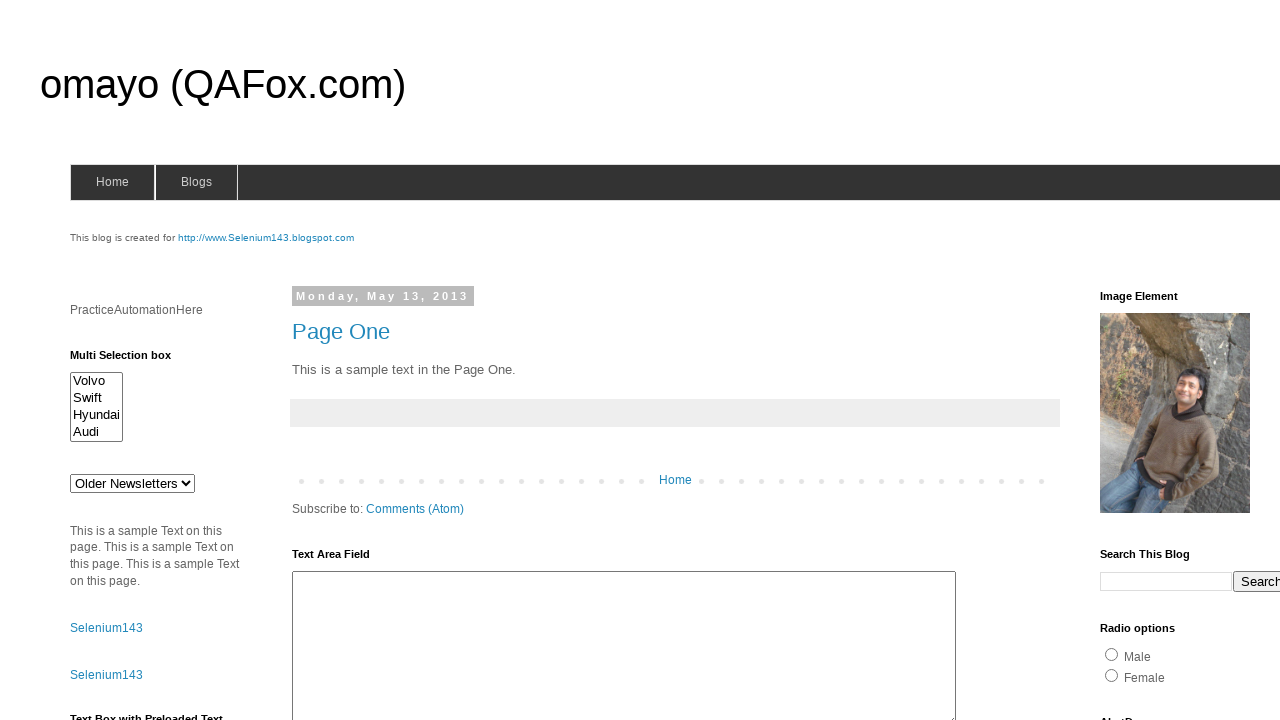

Clicked on radio button with id 'radio2' at (1112, 675) on input#radio2
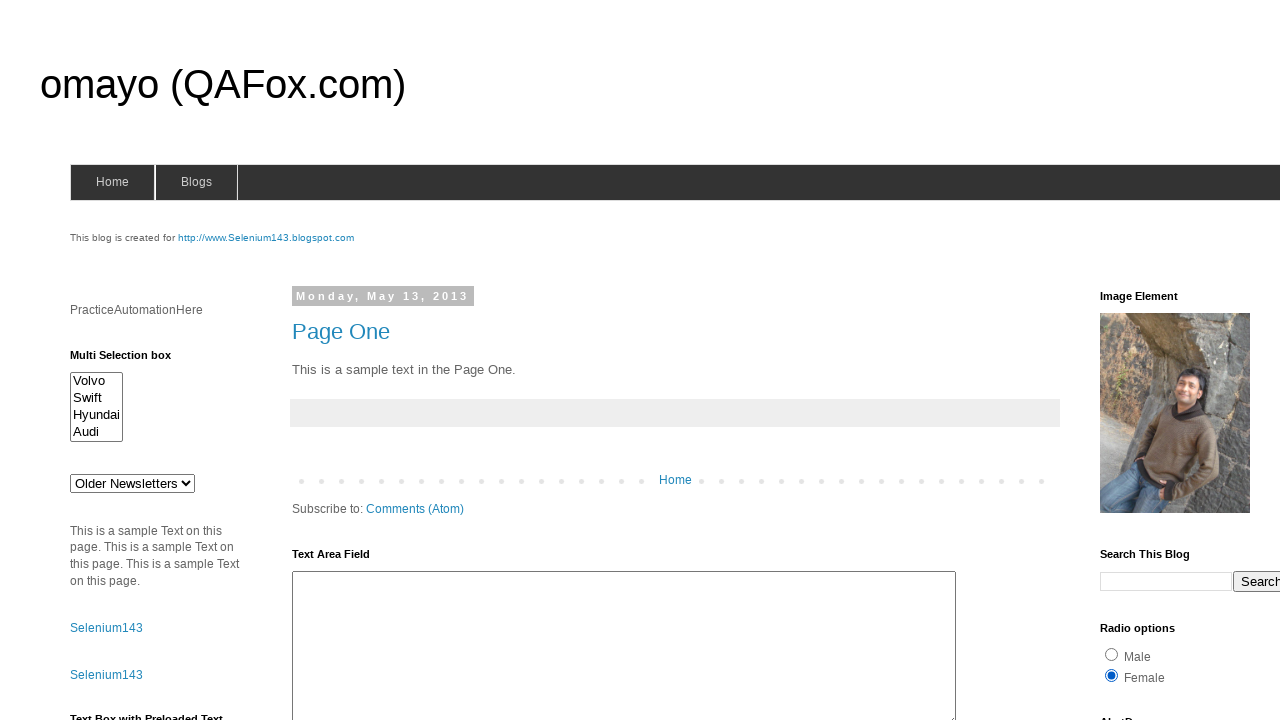

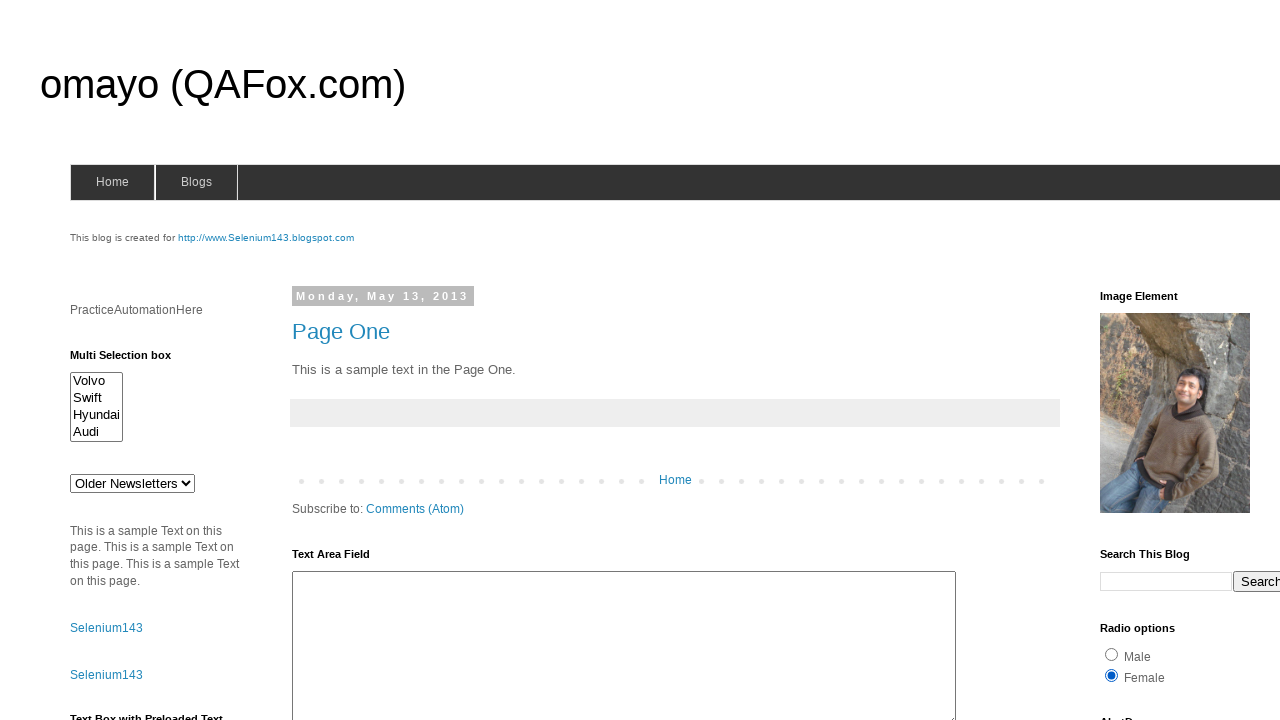